Tests radio button functionality by locating radio button groups within a table and clicking through each option in two different radio button groups to verify selection behavior.

Starting URL: http://www.echoecho.com/htmlforms10.htm

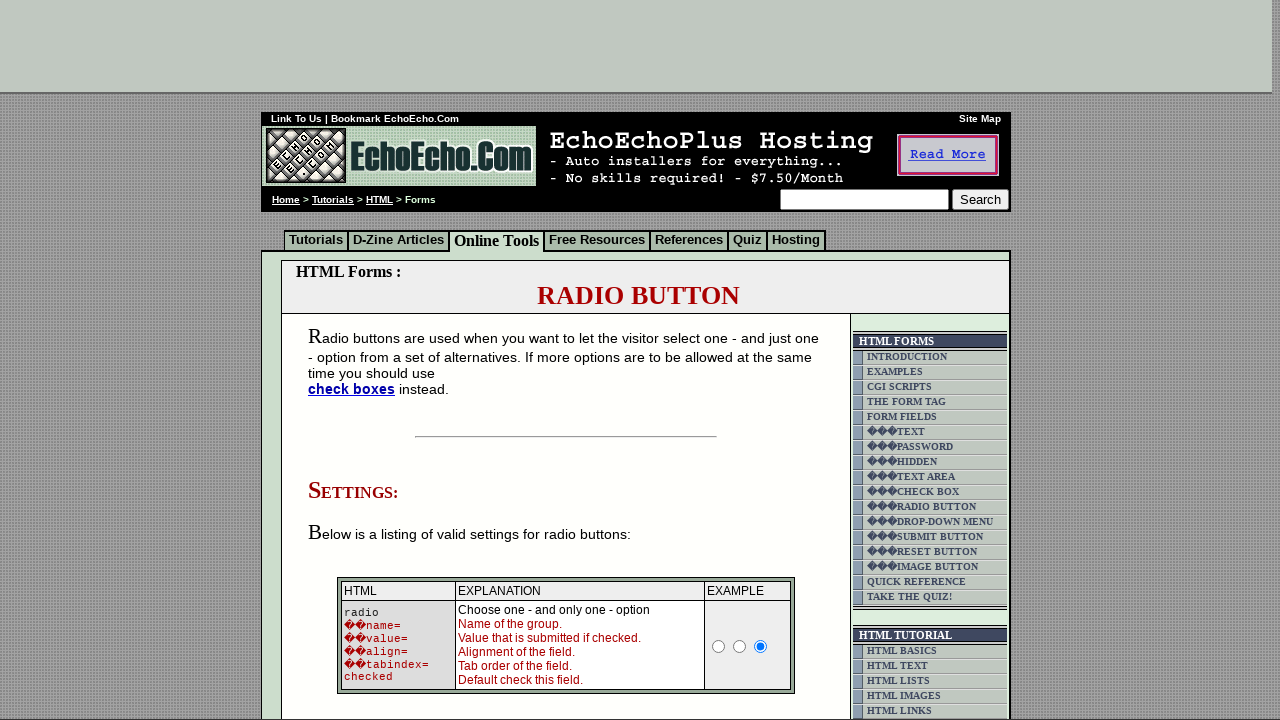

Located table containing radio button groups
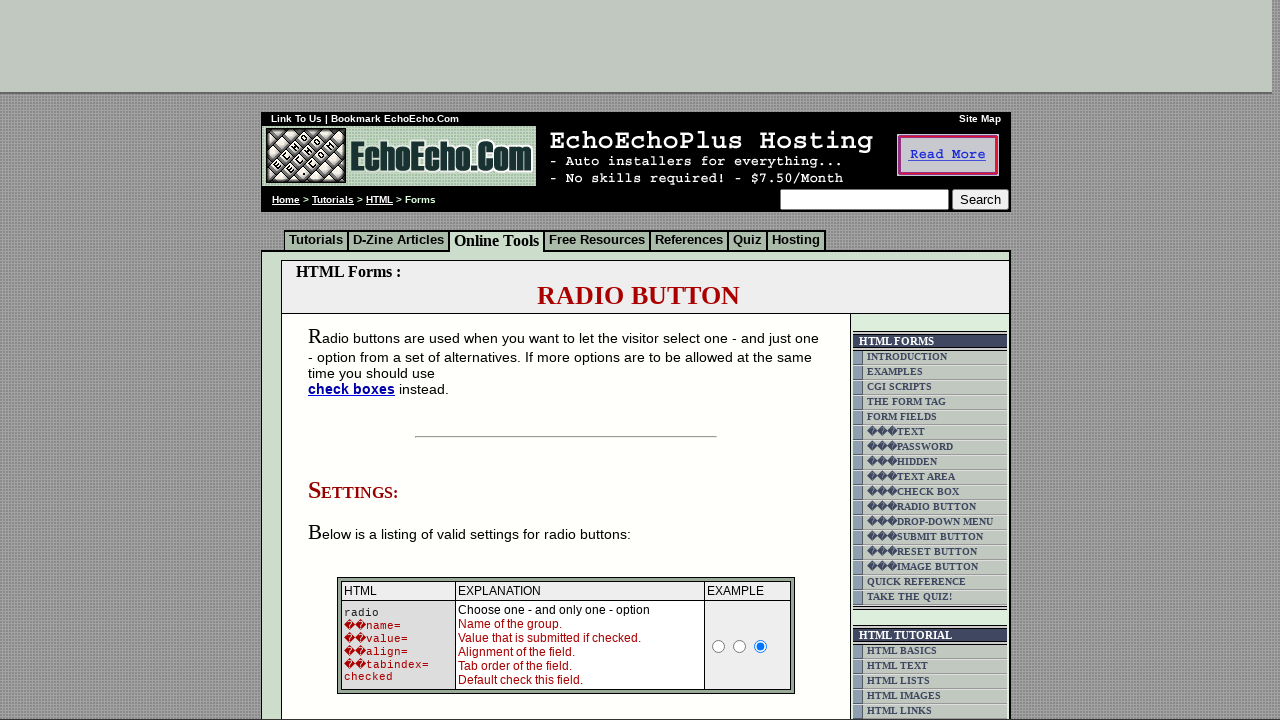

Table with radio buttons became visible
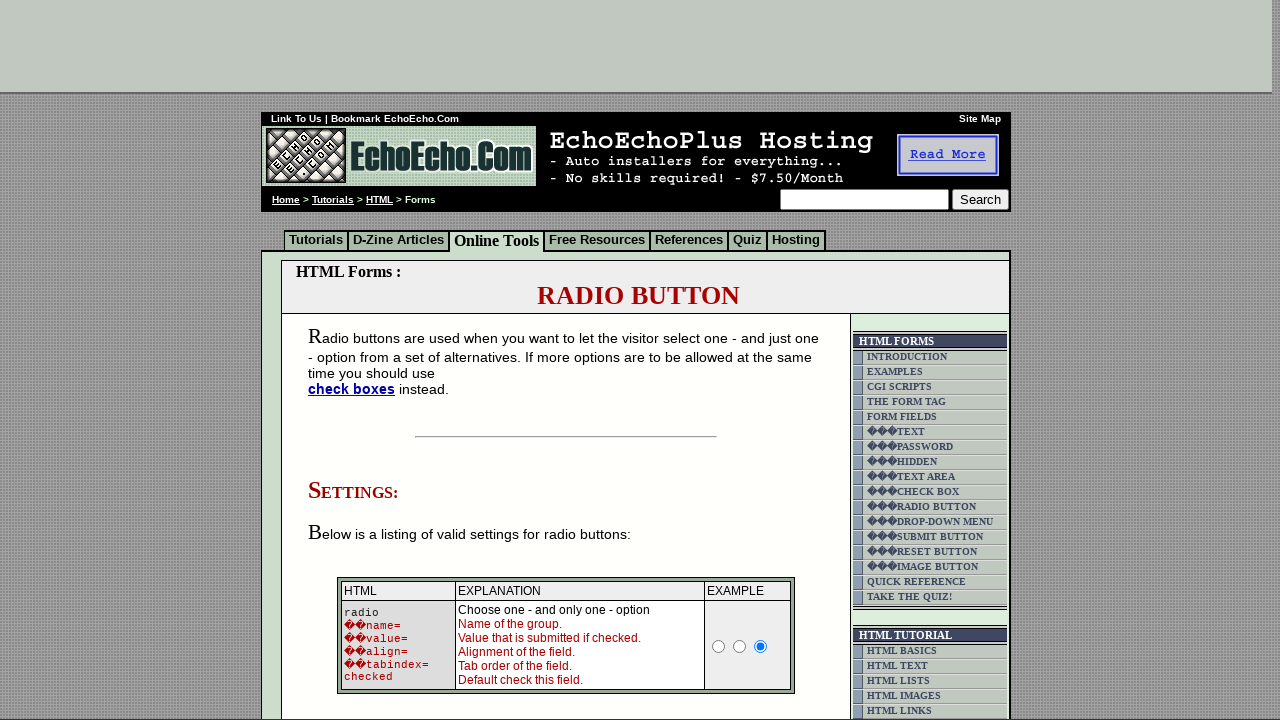

Located all radio buttons in group 1
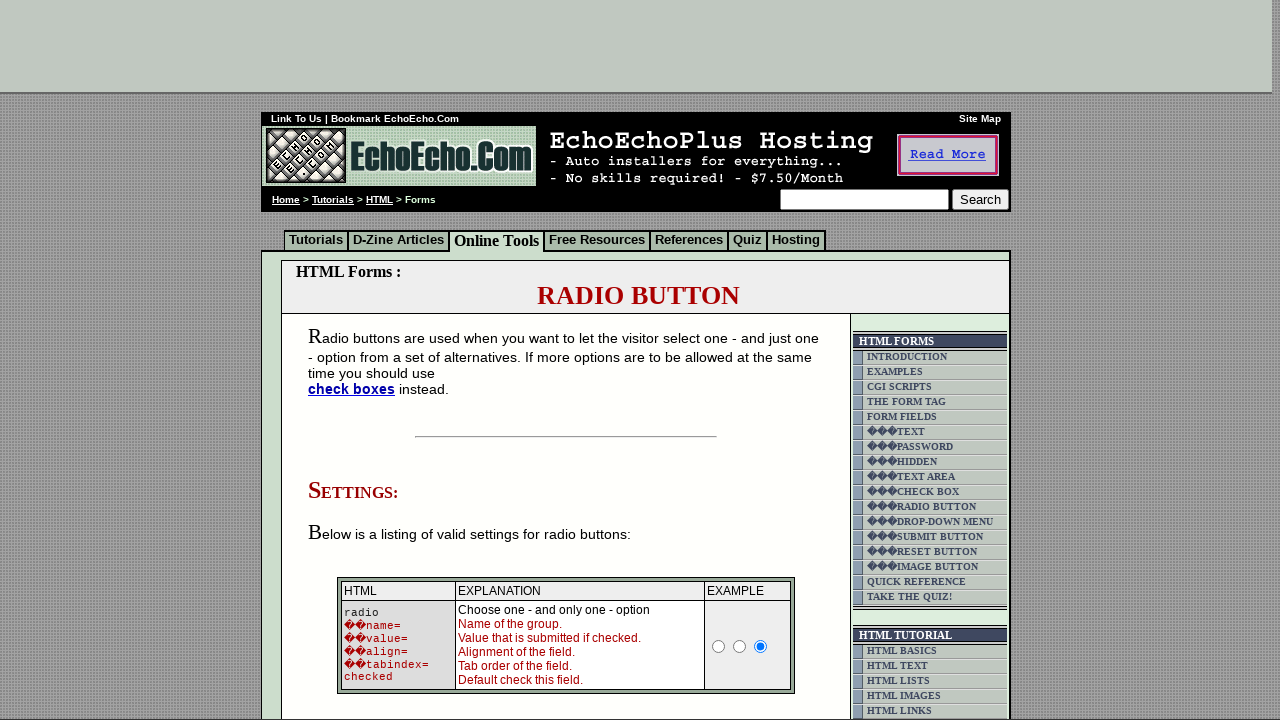

Radio button group 1 has 3 options
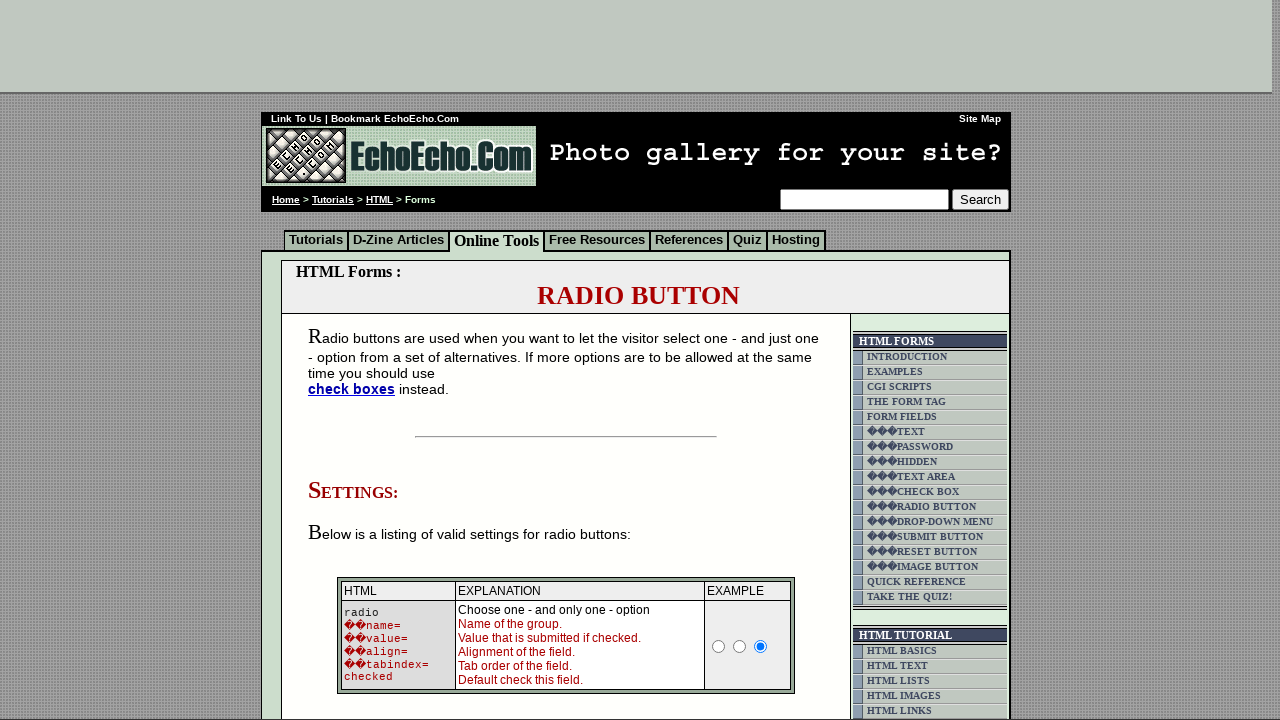

Clicked radio button option 1 in group 1 at (356, 360) on xpath=/html/body/div[2]/table[9]/tbody/tr/td[4]/table/tbody/tr/td/div/span/form/
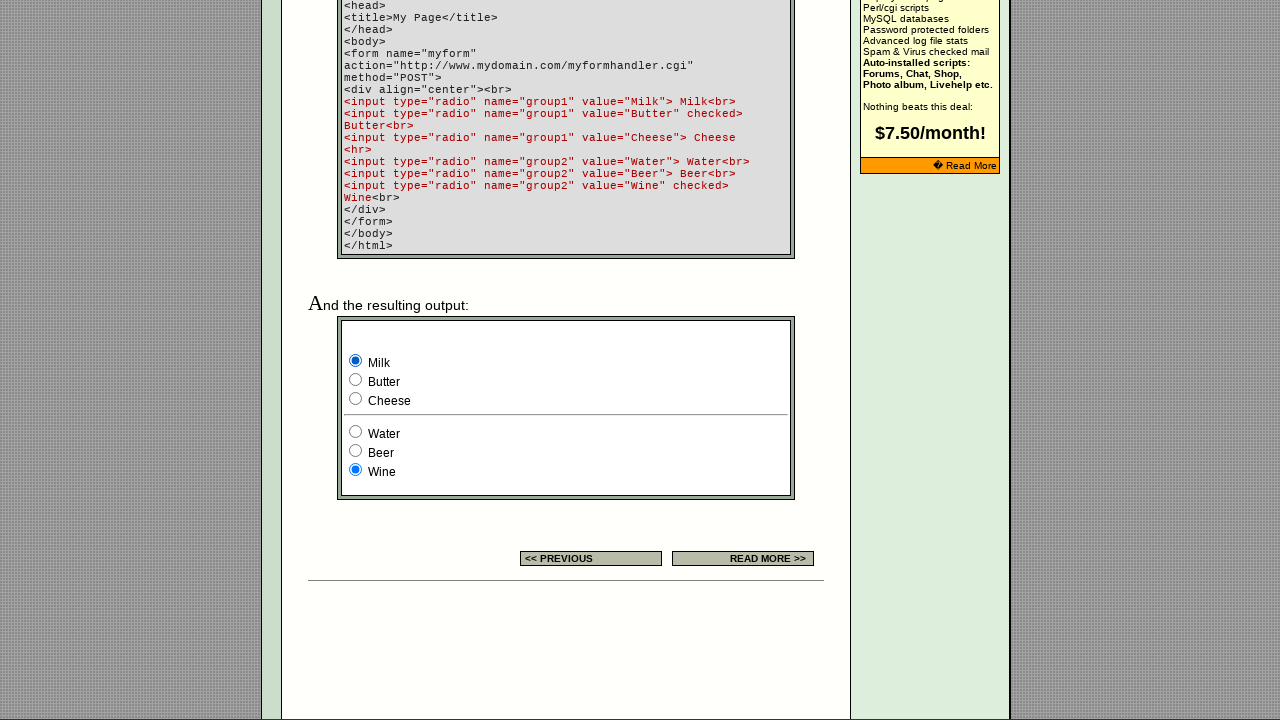

Clicked radio button option 2 in group 1 at (356, 380) on xpath=/html/body/div[2]/table[9]/tbody/tr/td[4]/table/tbody/tr/td/div/span/form/
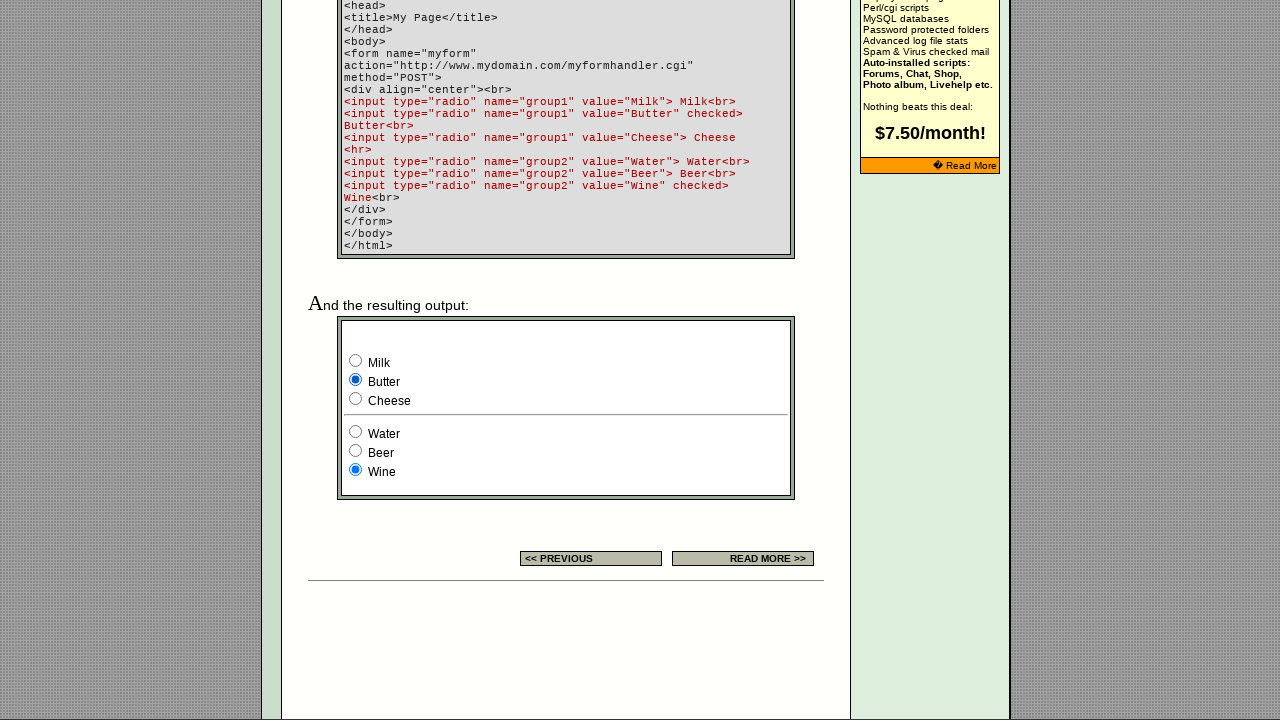

Clicked radio button option 3 in group 1 at (356, 398) on xpath=/html/body/div[2]/table[9]/tbody/tr/td[4]/table/tbody/tr/td/div/span/form/
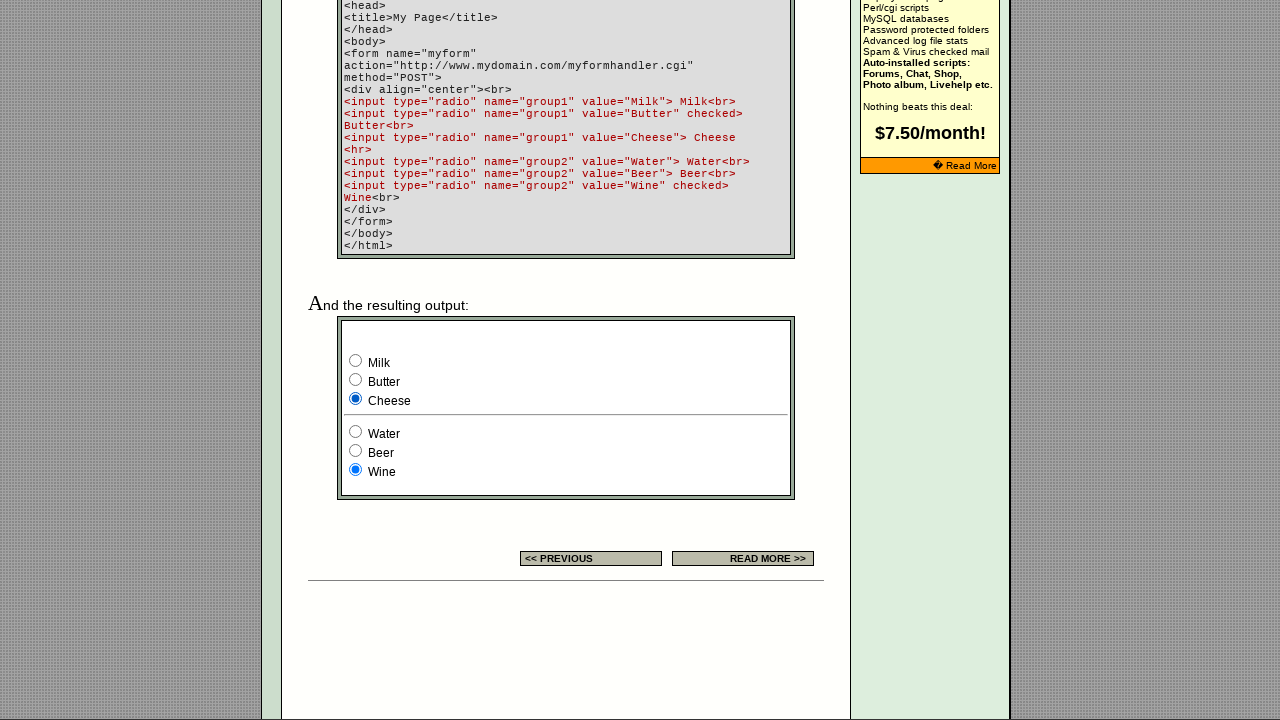

Located all radio buttons in group 2
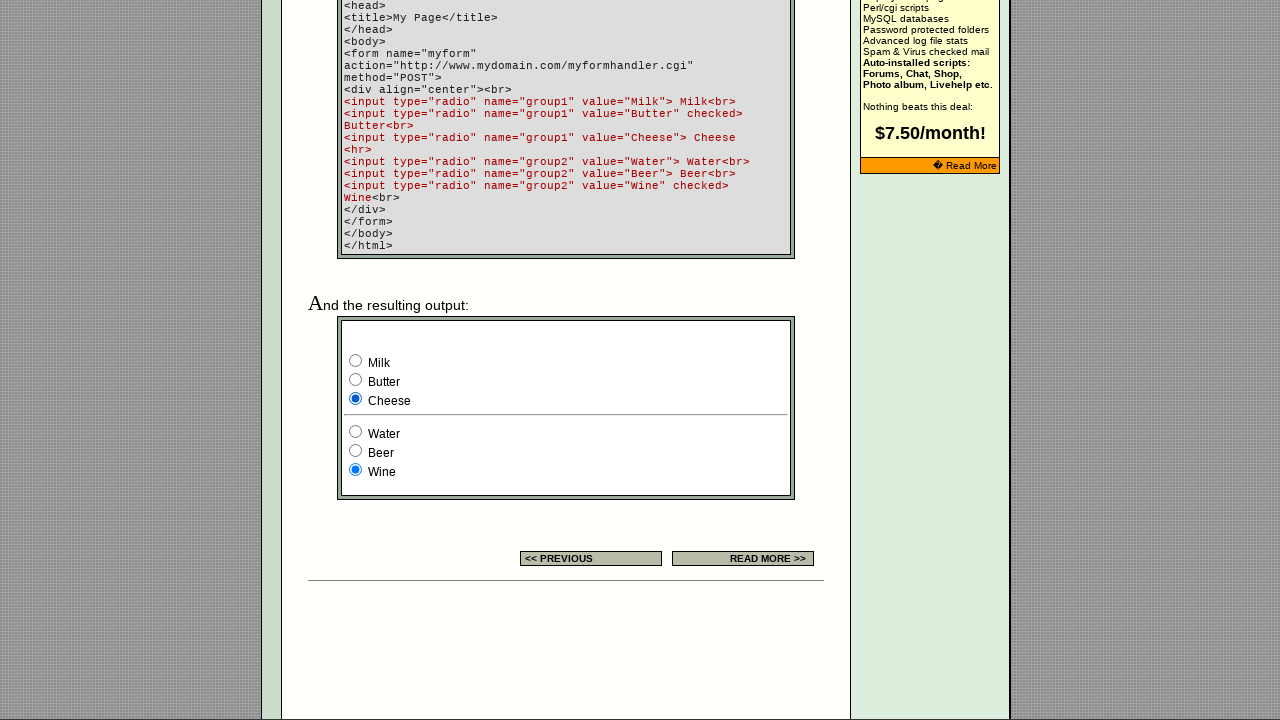

Radio button group 2 has 3 options
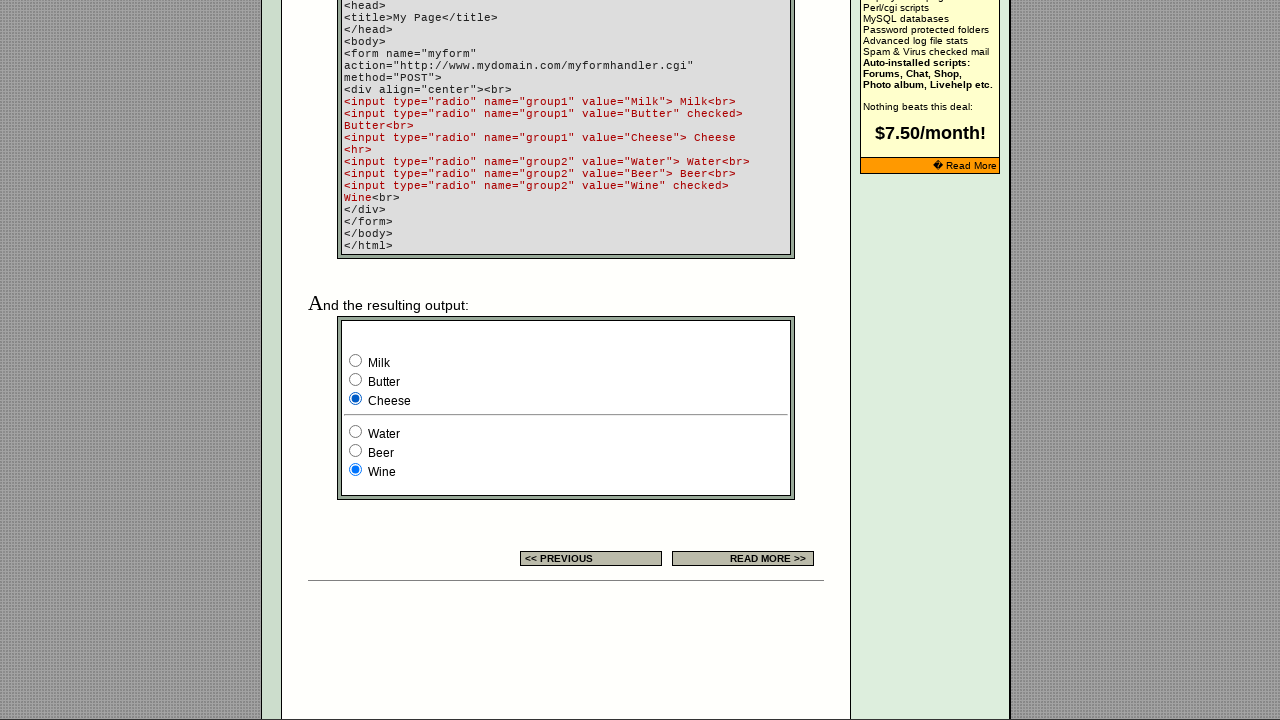

Clicked radio button option 1 in group 2 at (356, 432) on xpath=/html/body/div[2]/table[9]/tbody/tr/td[4]/table/tbody/tr/td/div/span/form/
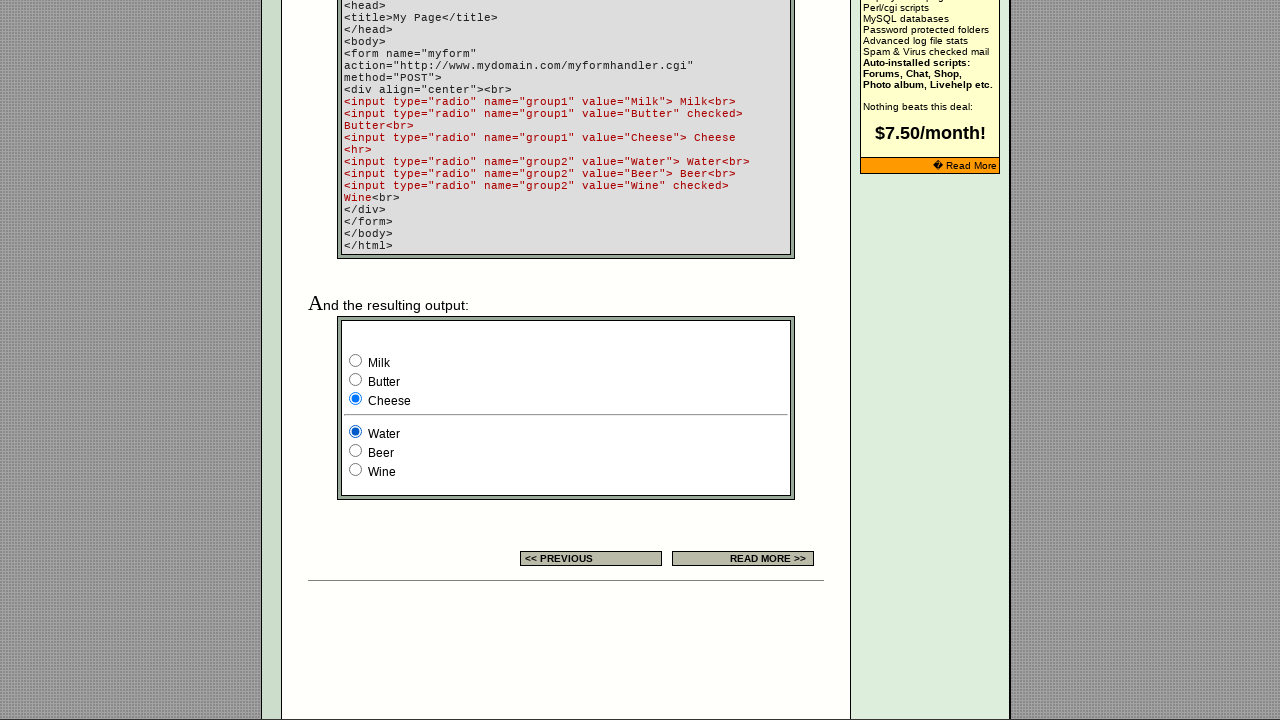

Clicked radio button option 2 in group 2 at (356, 450) on xpath=/html/body/div[2]/table[9]/tbody/tr/td[4]/table/tbody/tr/td/div/span/form/
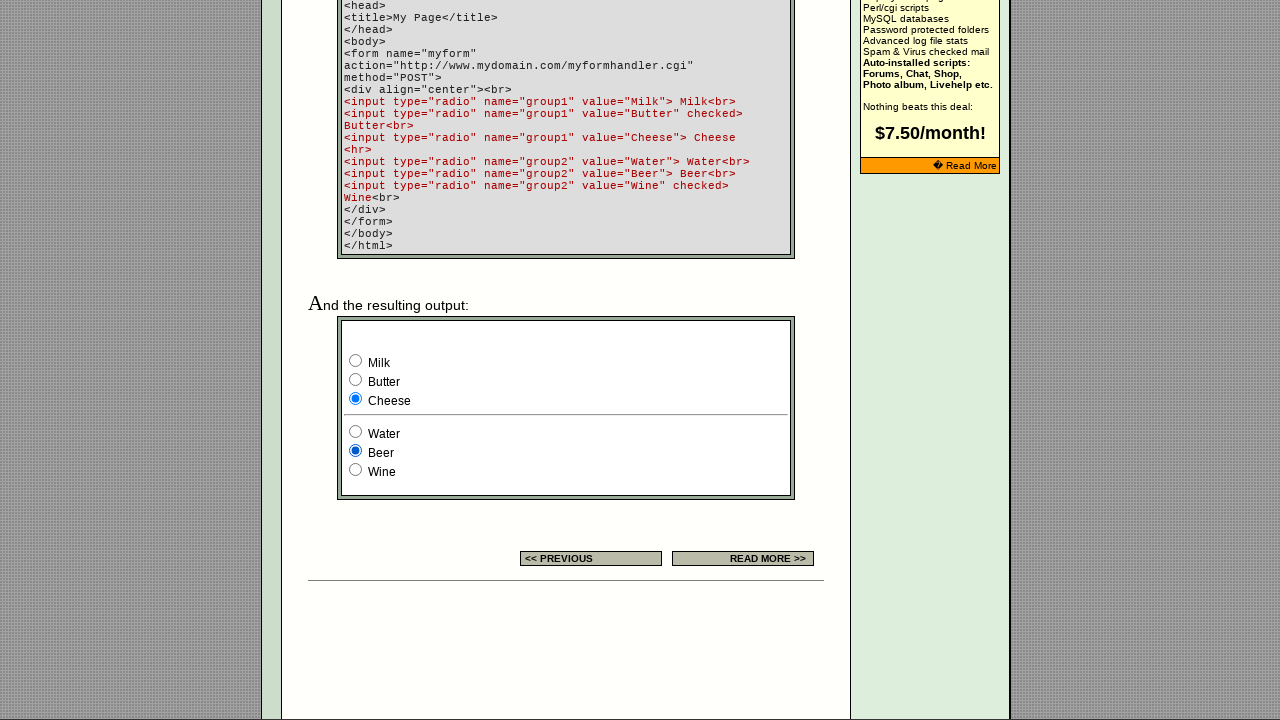

Clicked radio button option 3 in group 2 at (356, 470) on xpath=/html/body/div[2]/table[9]/tbody/tr/td[4]/table/tbody/tr/td/div/span/form/
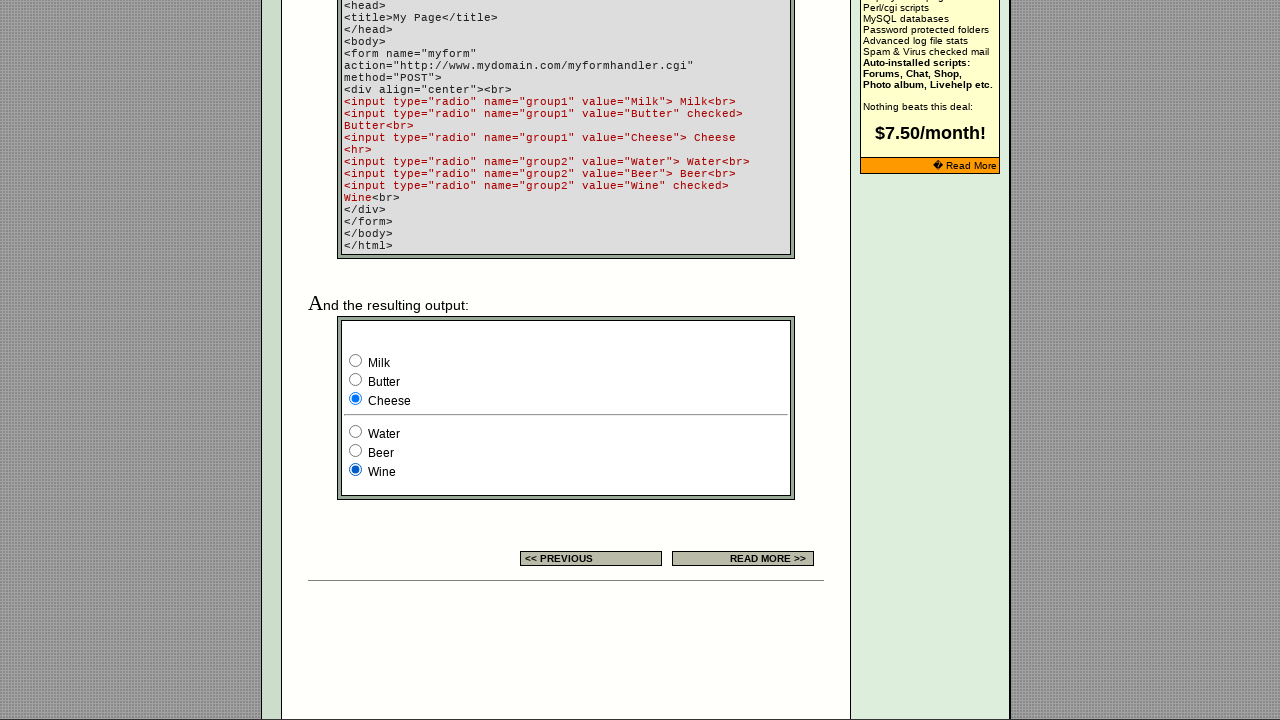

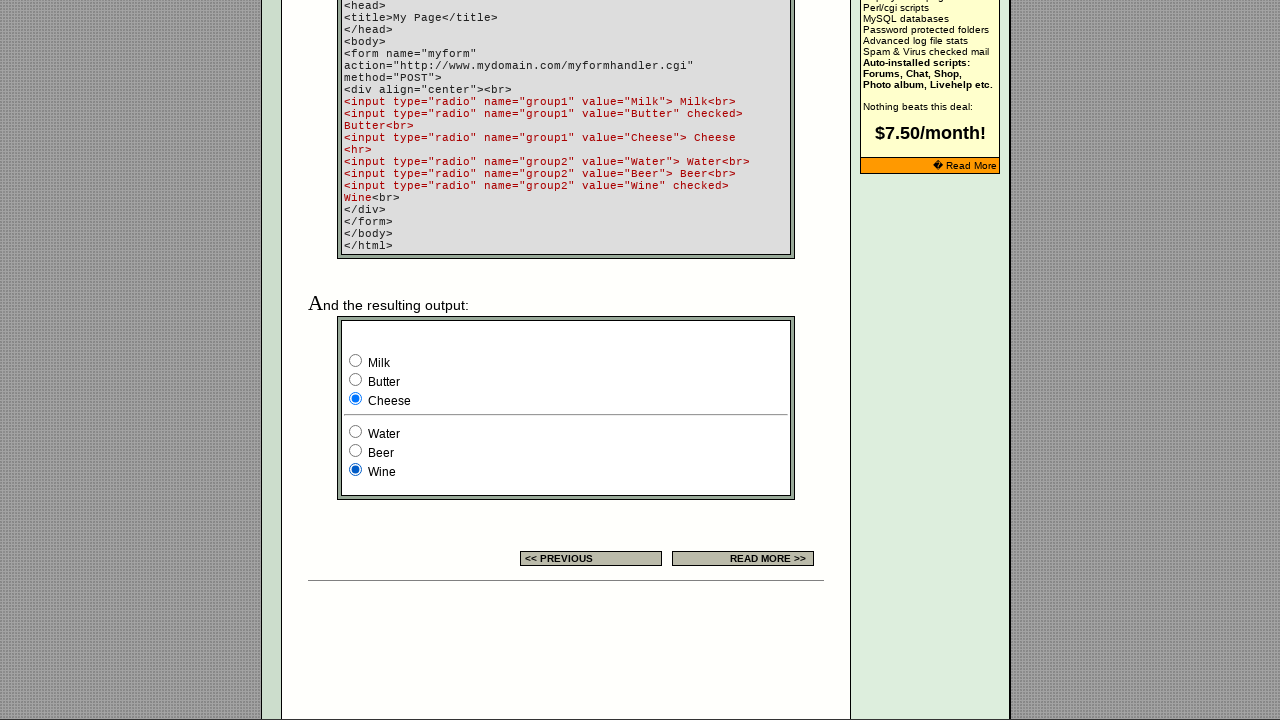